Tests Dynamic Controls page by removing checkbox, enabling/disabling input field, and verifying status messages

Starting URL: https://the-internet.herokuapp.com/

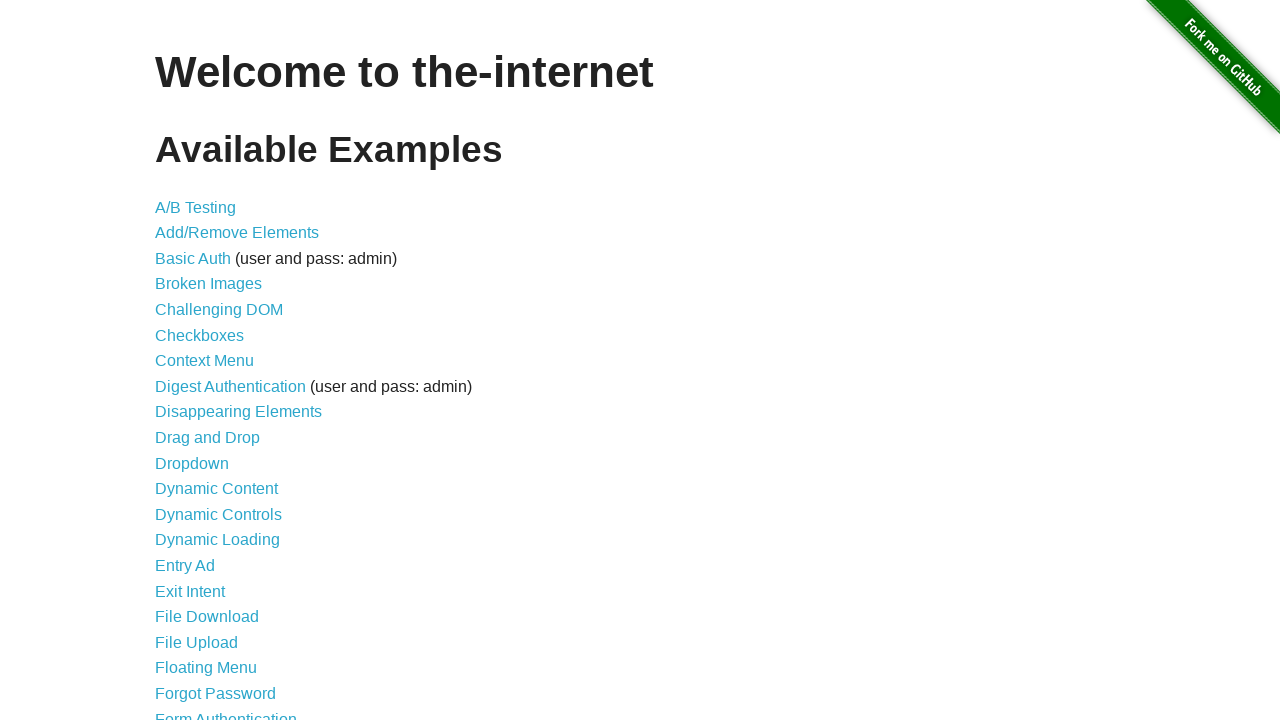

Clicked on Dynamic Controls link at (218, 514) on internal:role=link[name="Dynamic Controls"i]
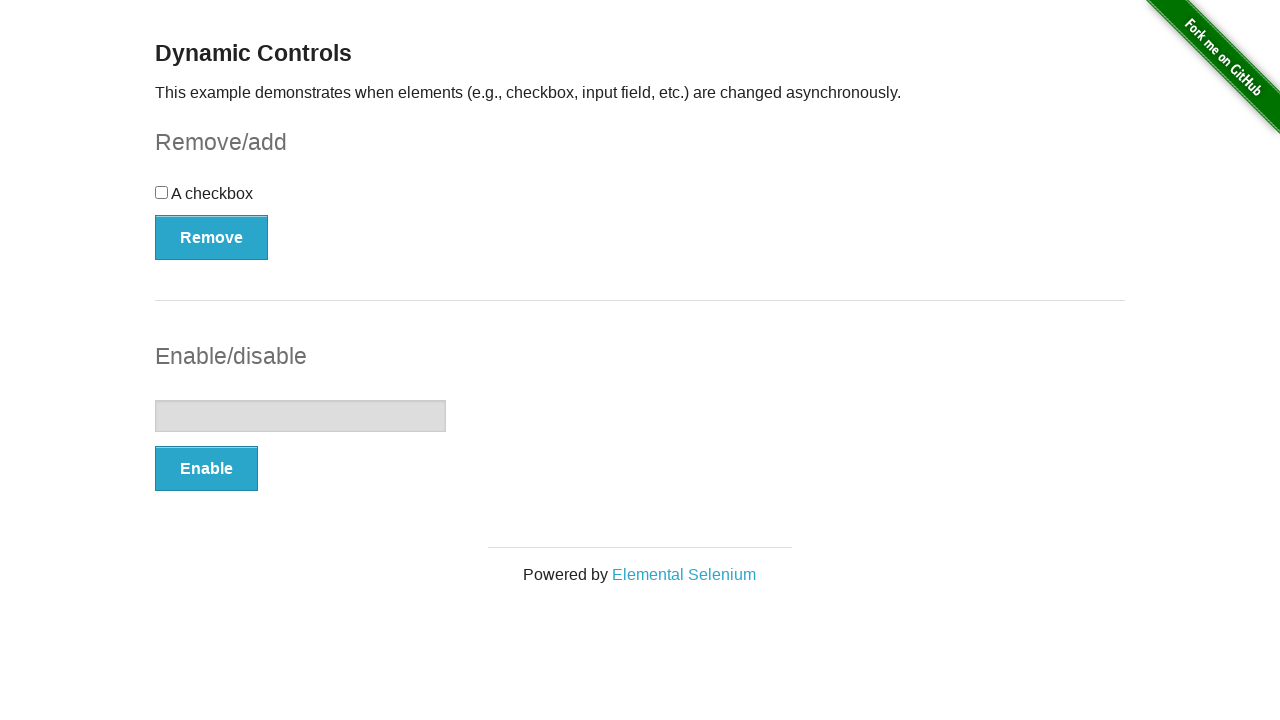

Retrieved checkbox text content
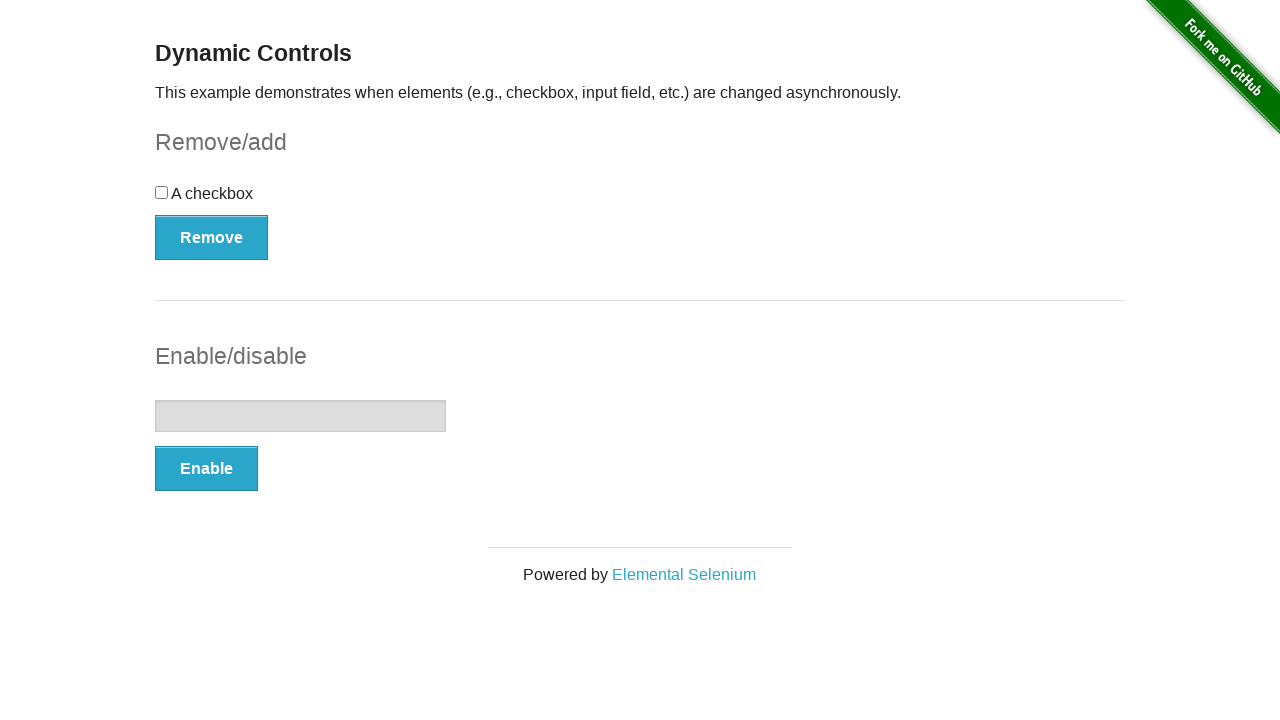

Verified checkbox text is 'A checkbox'
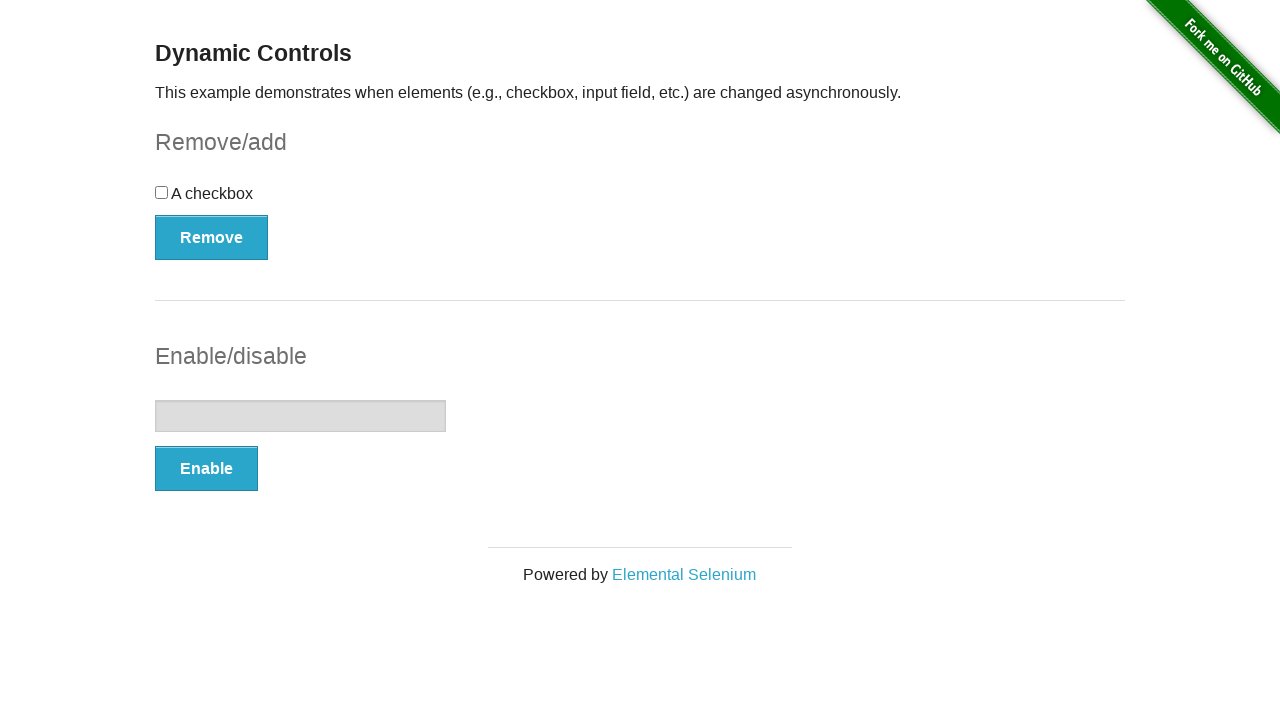

Clicked Remove button at (212, 237) on internal:role=button[name="Remove"i]
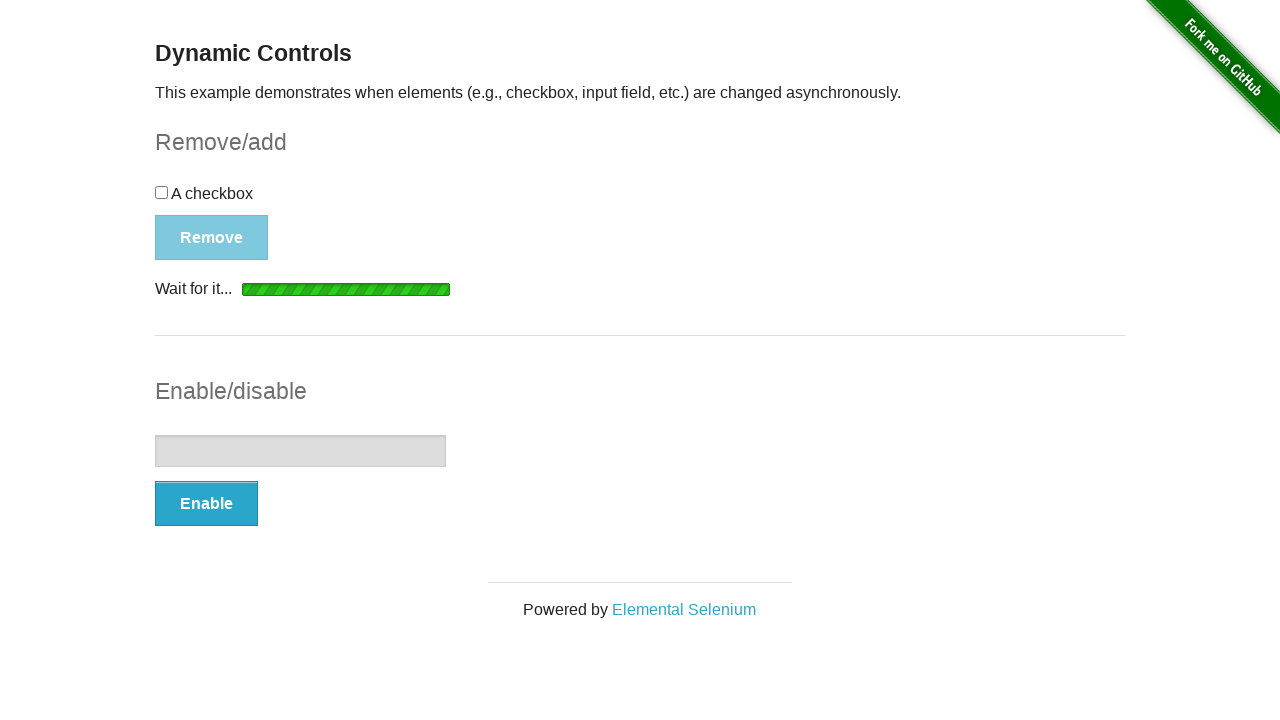

Status message appeared after removing checkbox
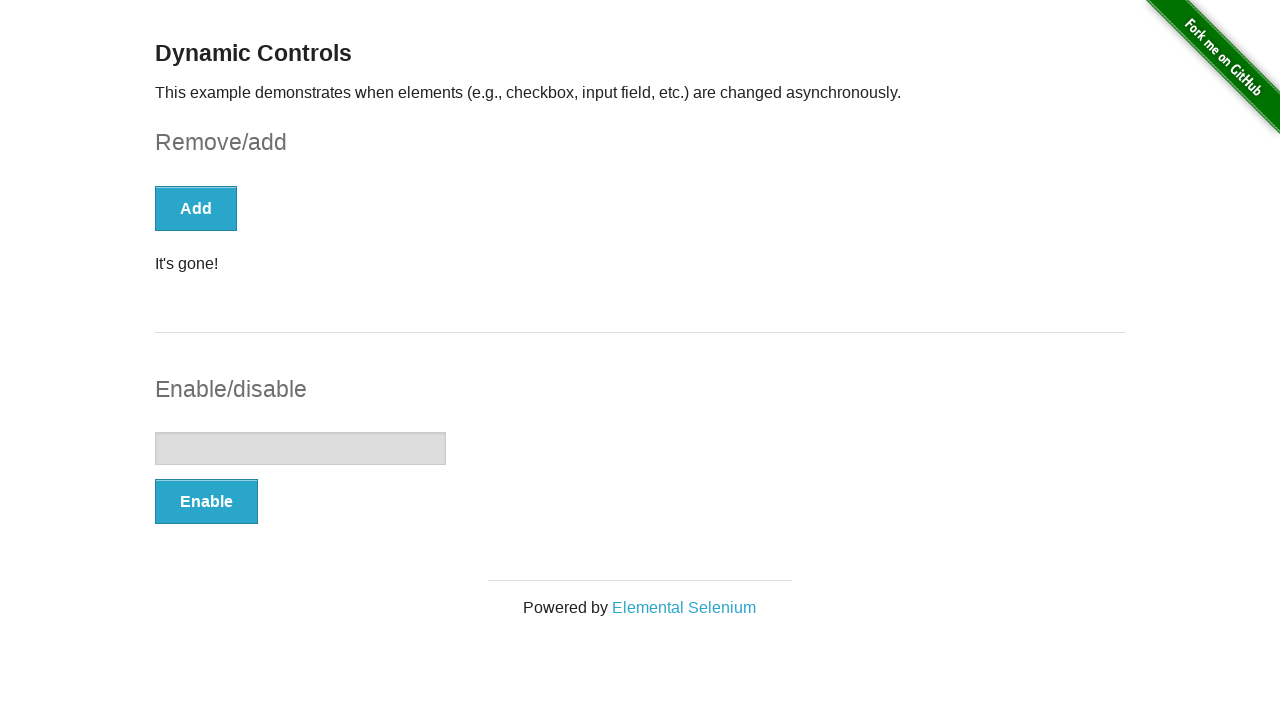

Retrieved status message text content
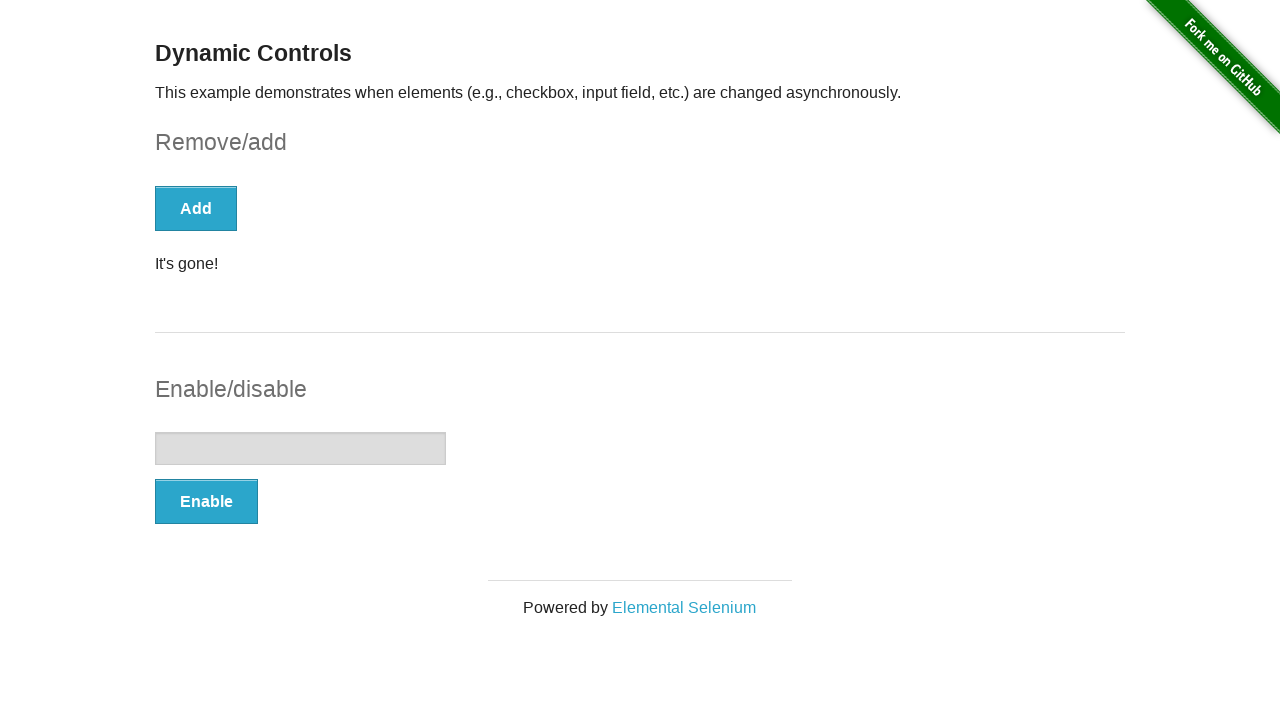

Verified status message is "It's gone!"
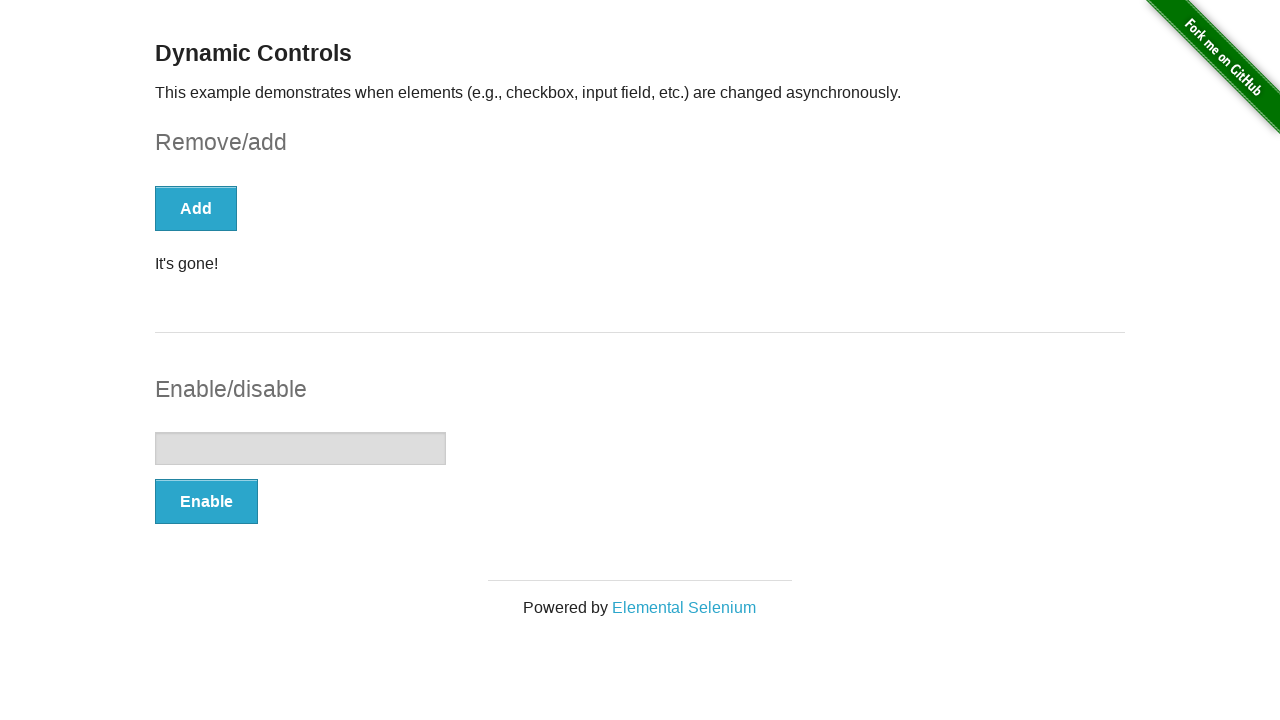

Clicked Enable button at (206, 501) on internal:role=button[name="Enable"i]
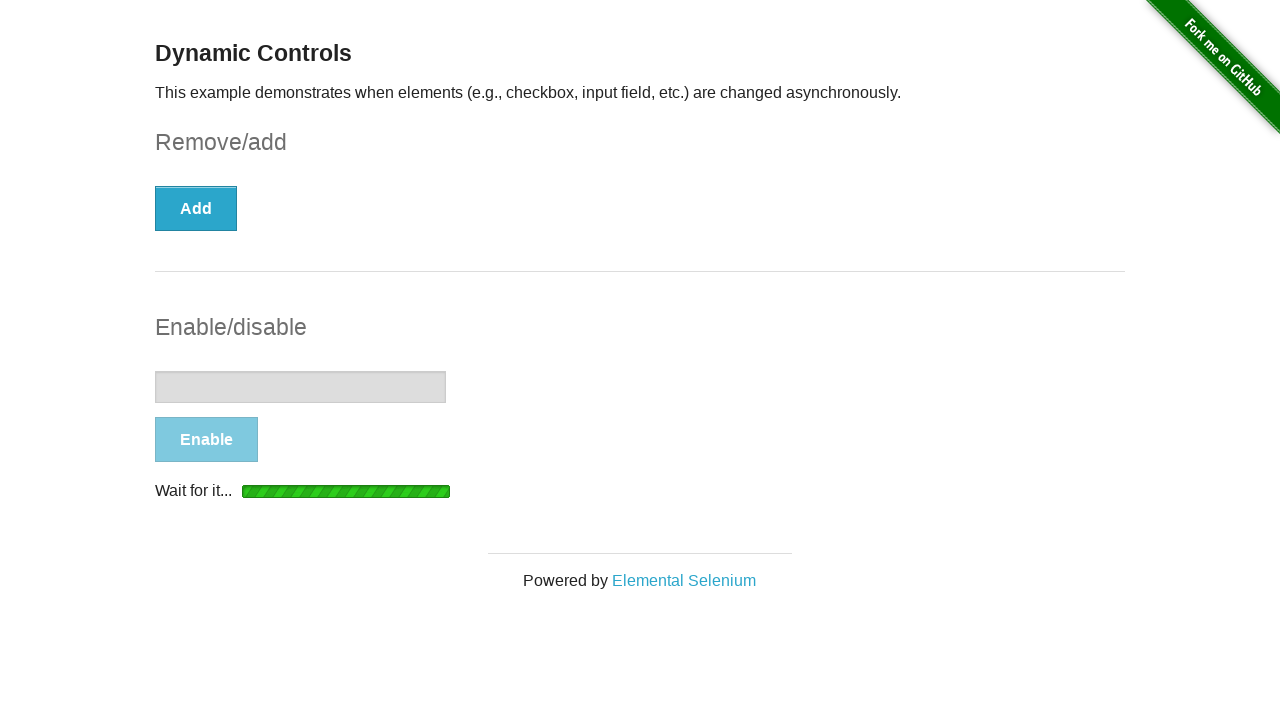

Status message appeared after enabling input field
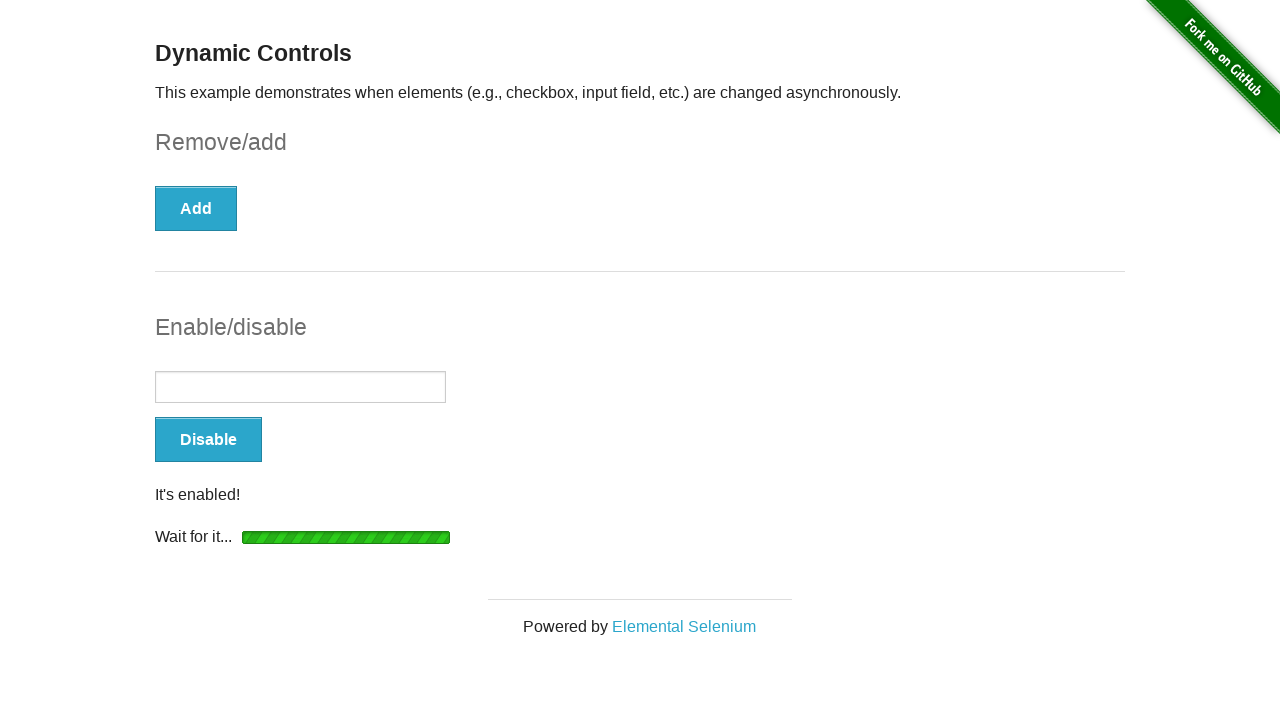

Retrieved status message text content
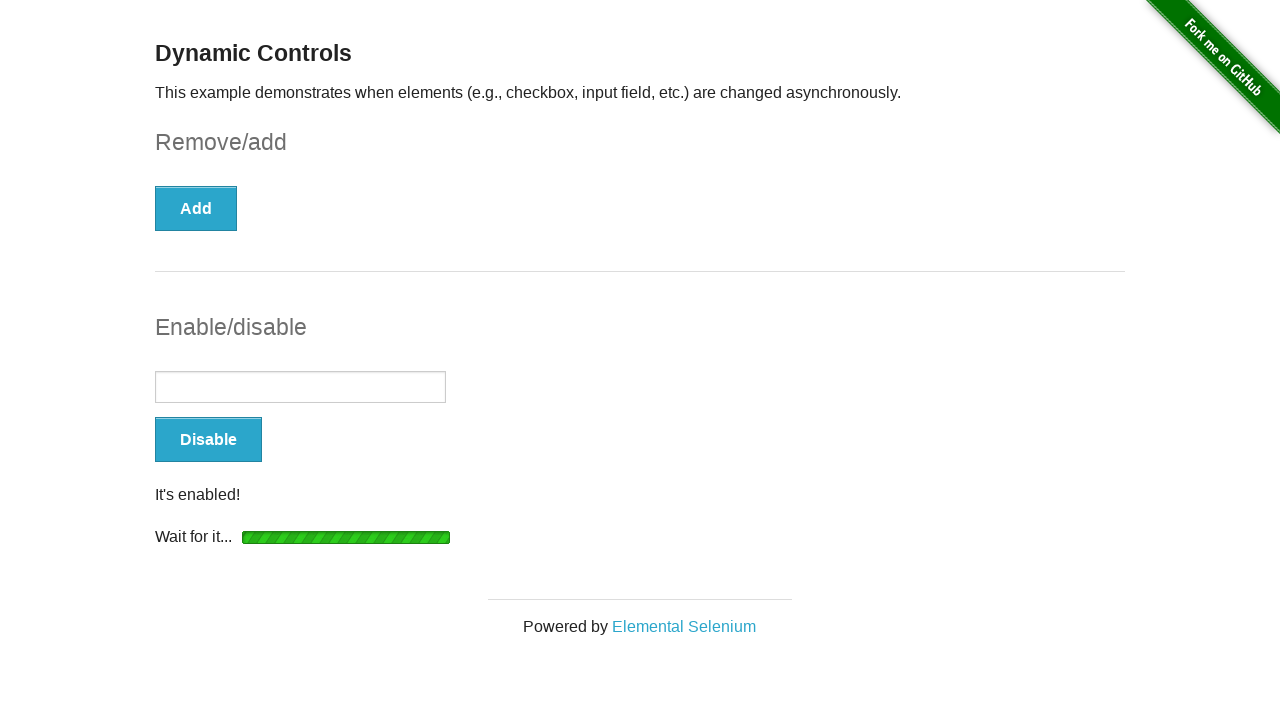

Verified status message is "It's enabled!"
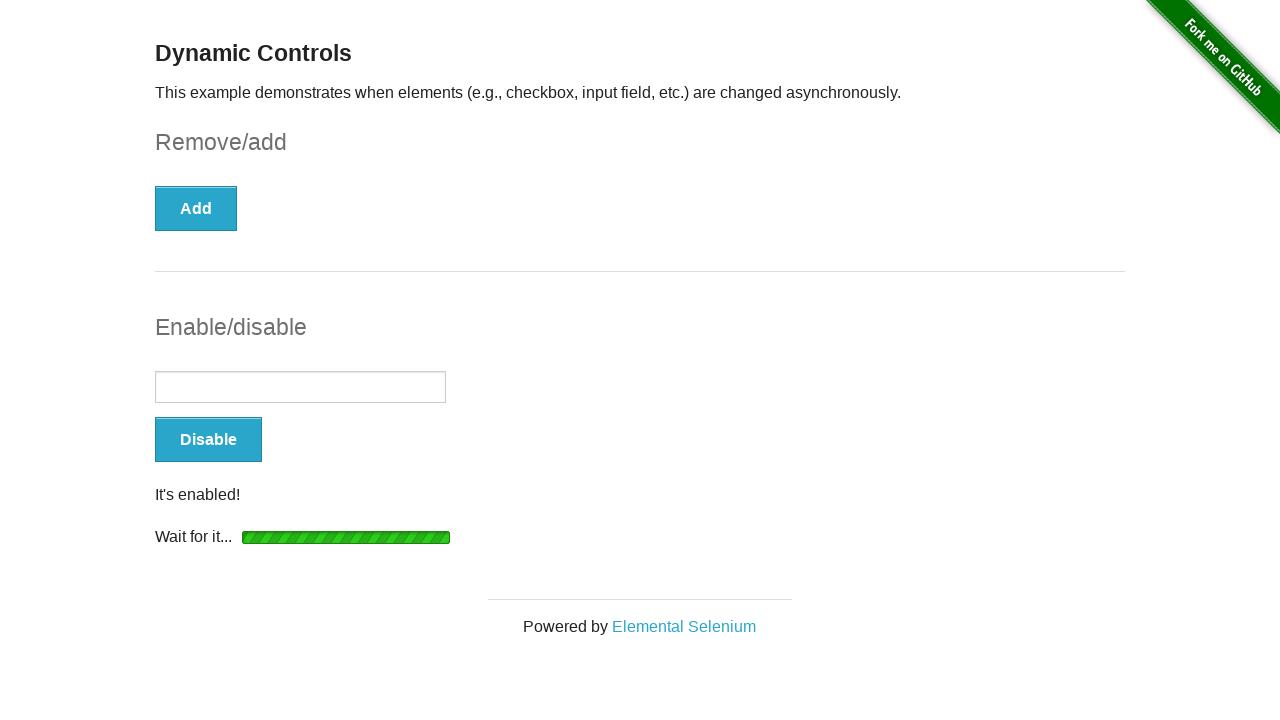

Clicked Disable button at (208, 440) on internal:role=button[name="Disable"i]
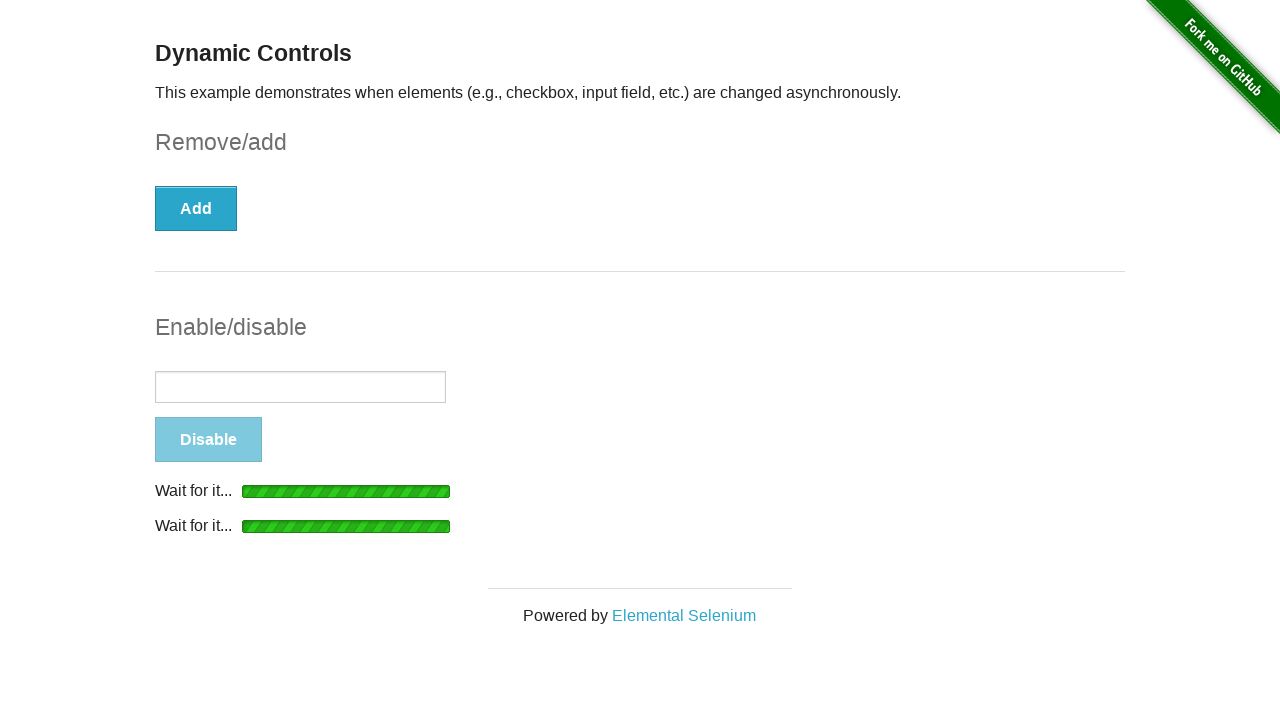

Status message appeared after disabling input field
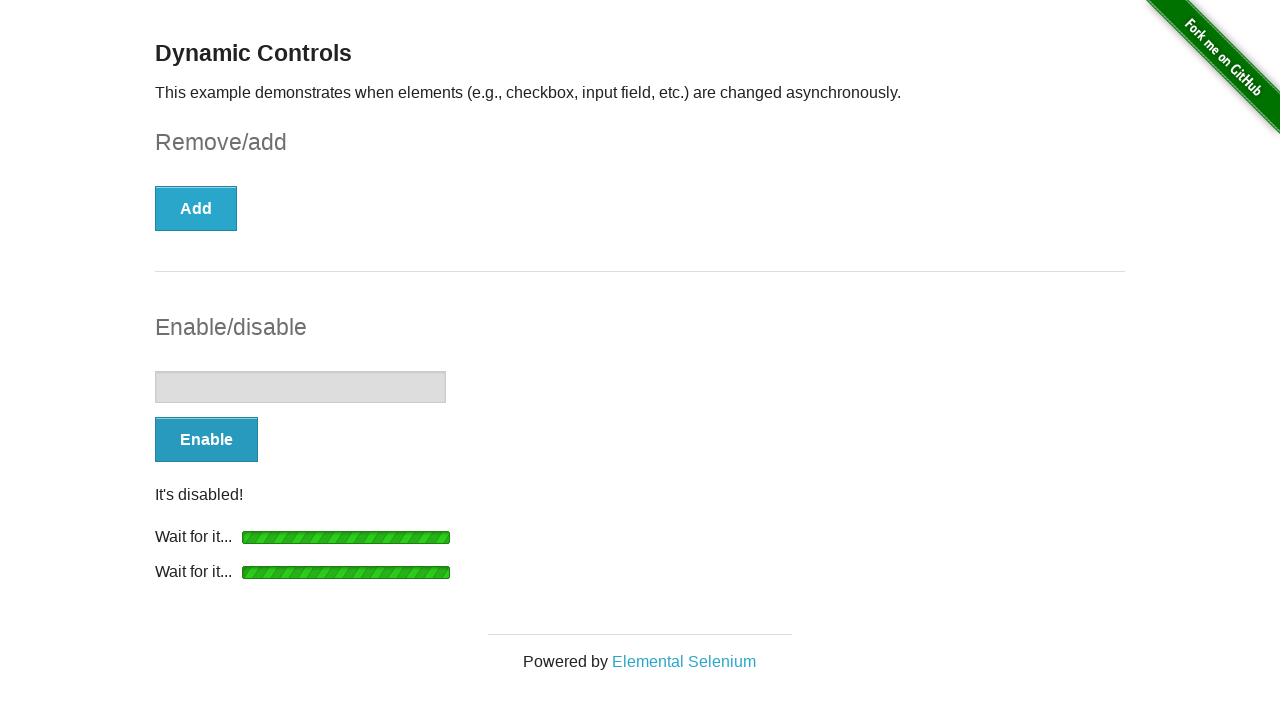

Retrieved status message text content
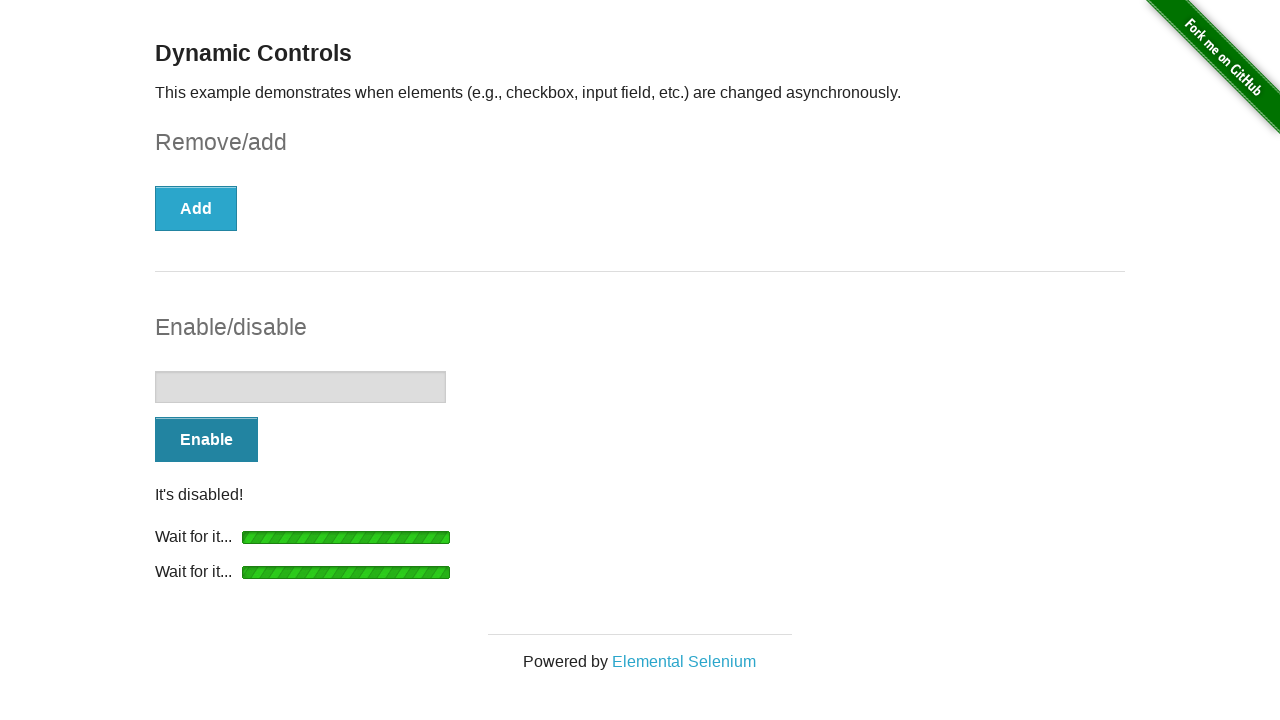

Verified status message is "It's disabled!"
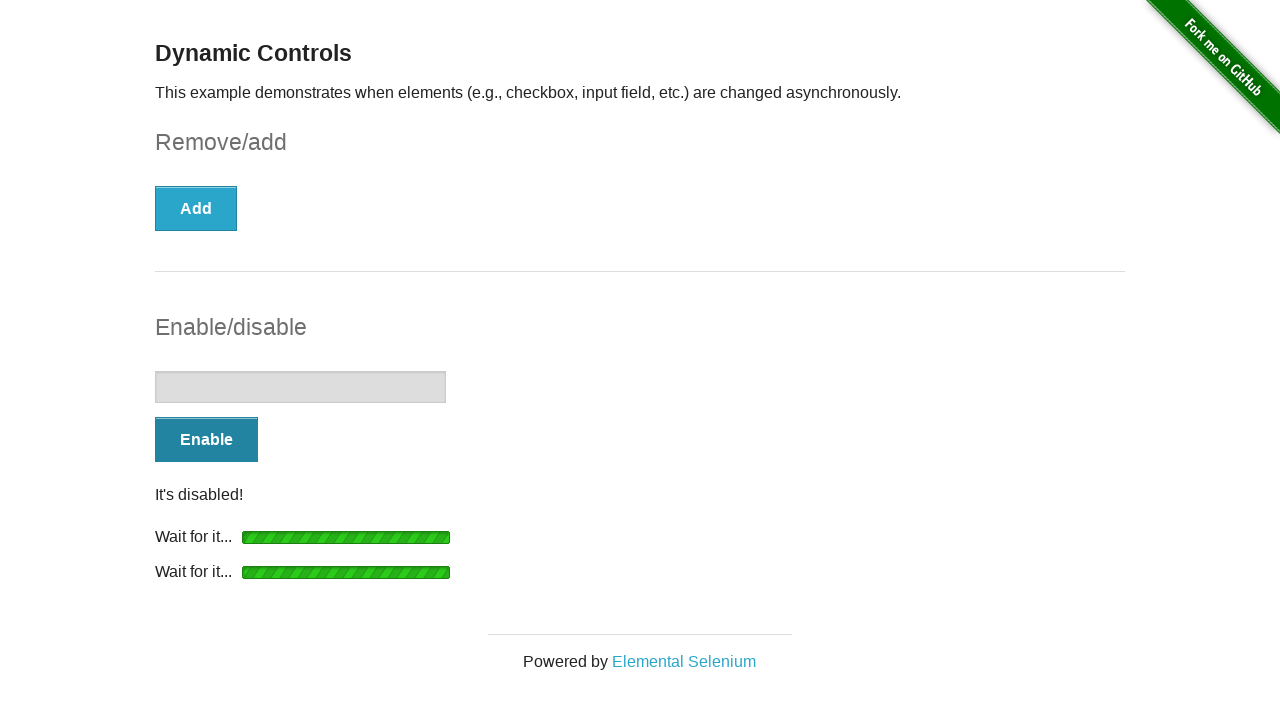

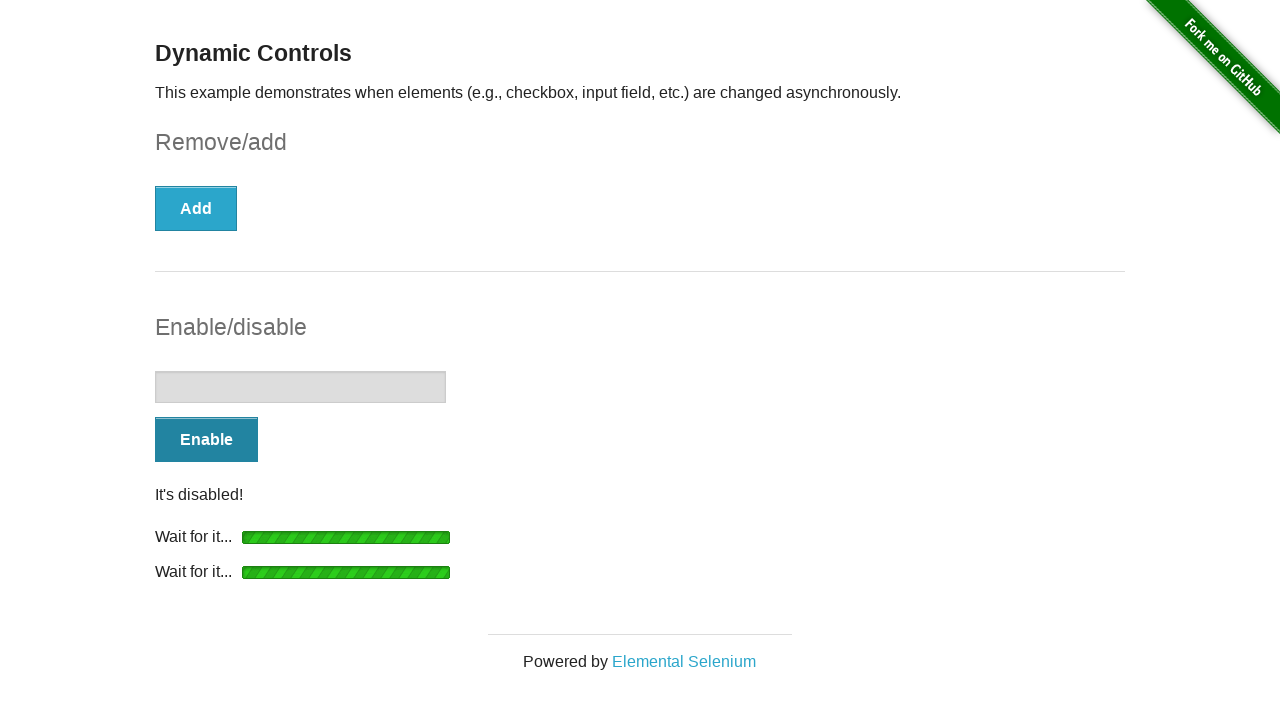